Tests clearing the content of a text input field by filling it with an empty string

Starting URL: https://letcode.in/edit

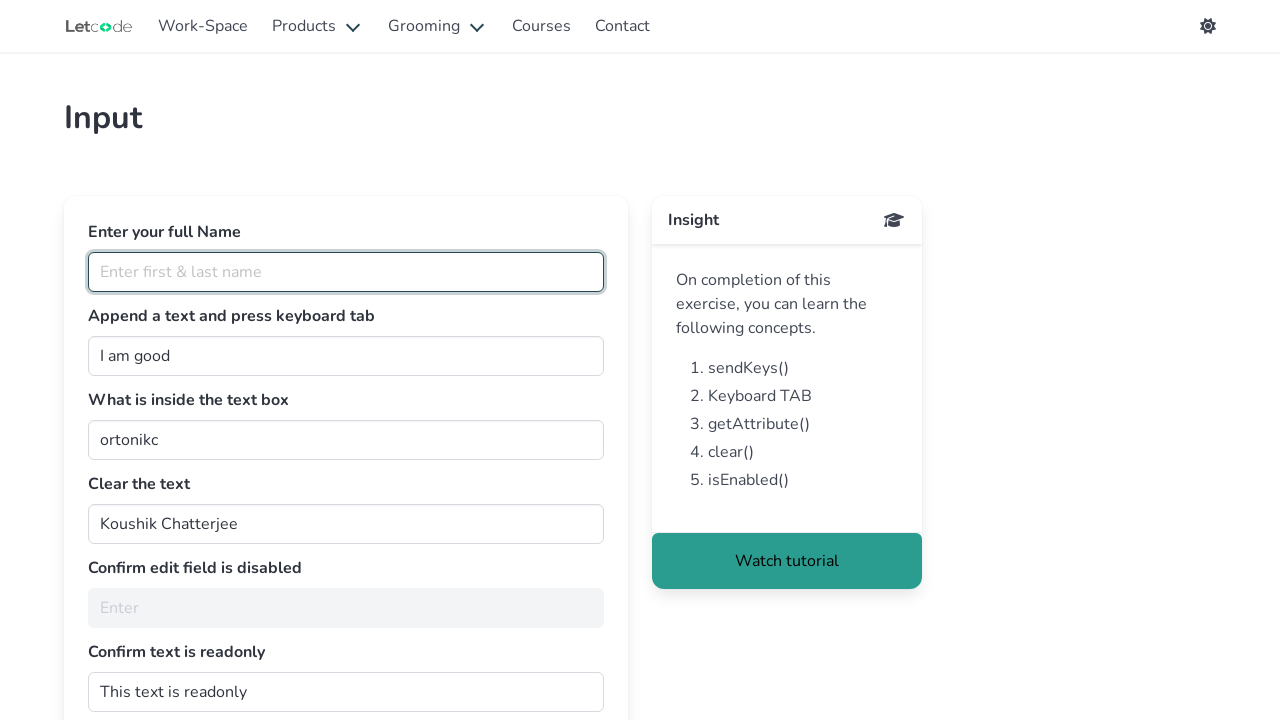

Cleared the text input field by filling with empty string on #clearMe
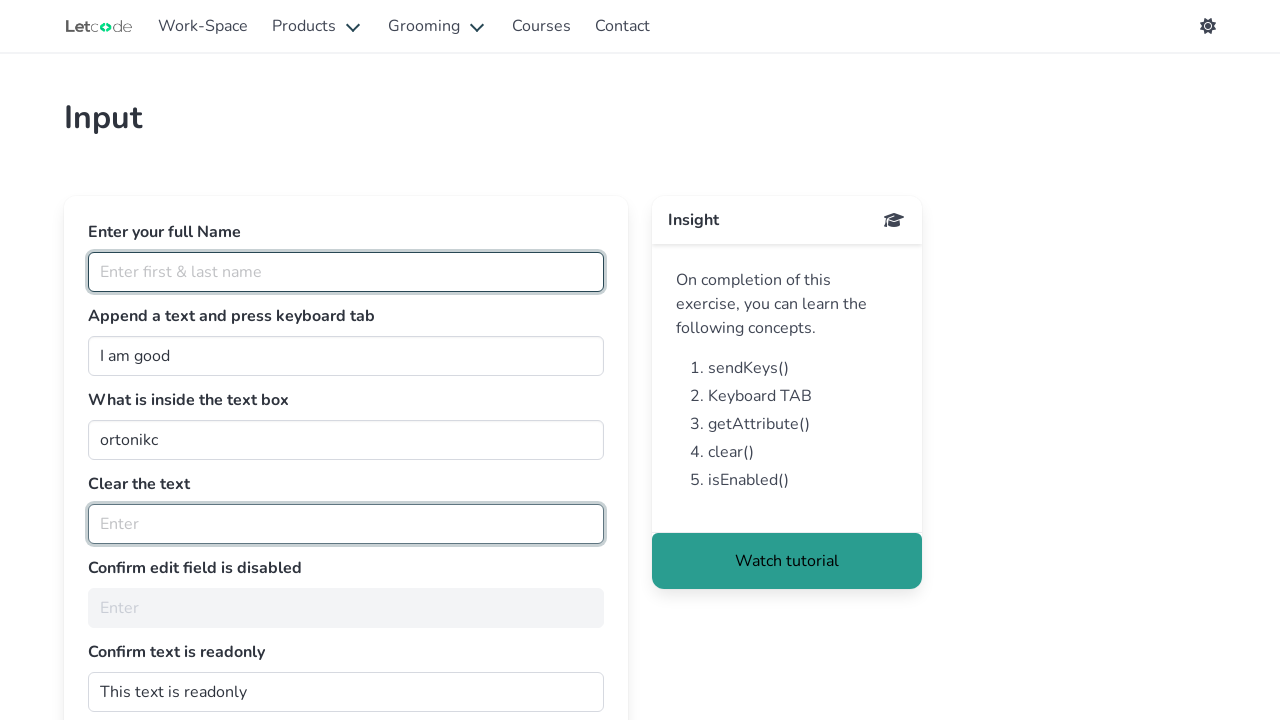

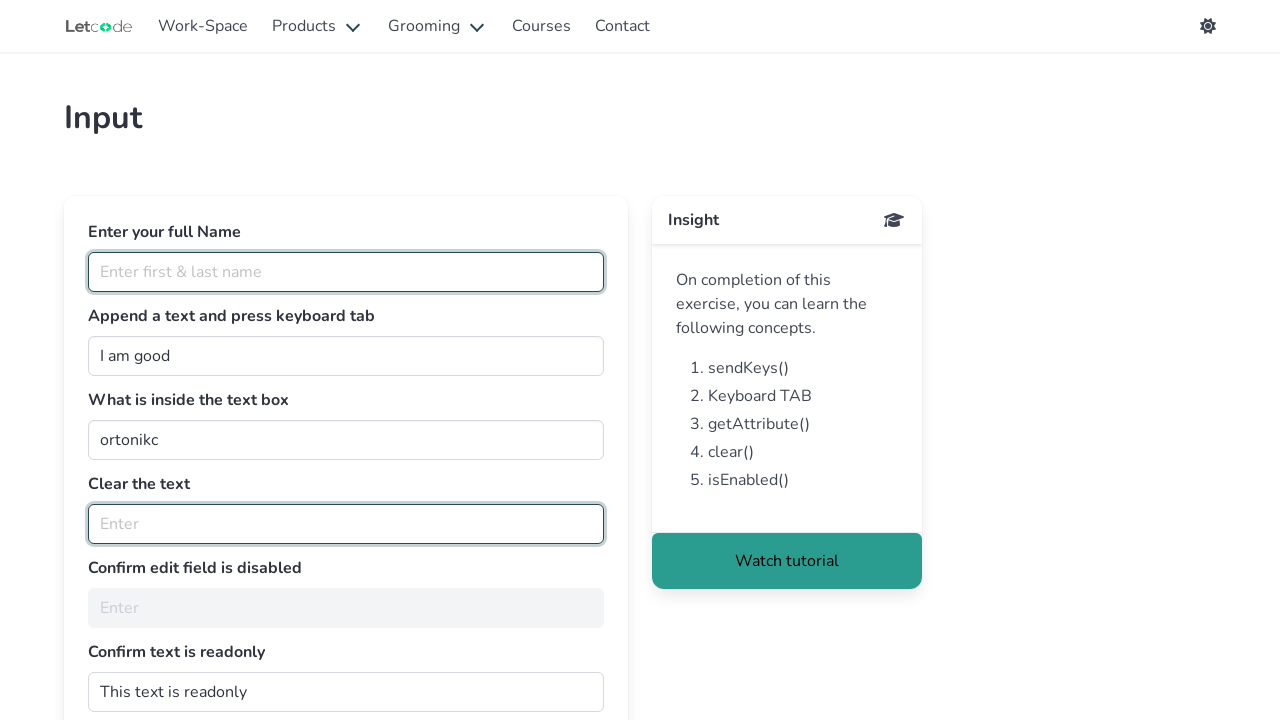